Verifies that the OrangeHRM website loads correctly by checking that the page title equals "OrangeHRM"

Starting URL: http://alchemy.hguy.co/orangehrm

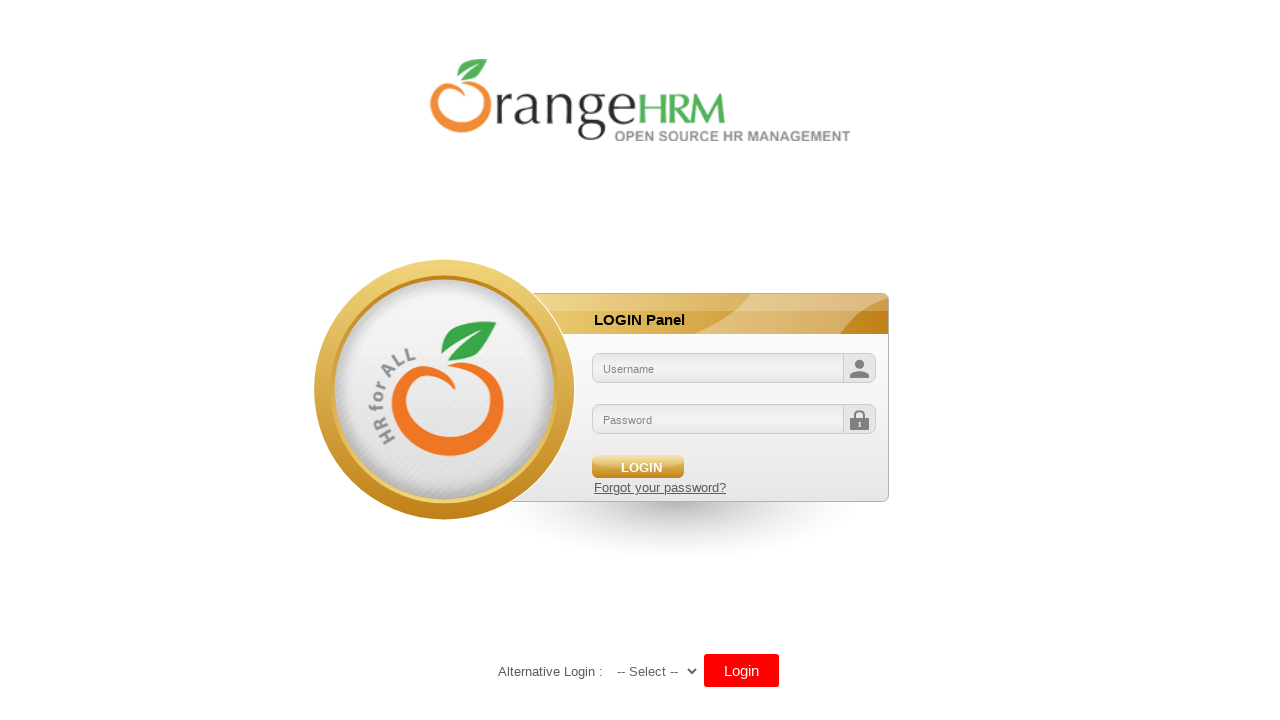

Waited for page to fully load (domcontentloaded state)
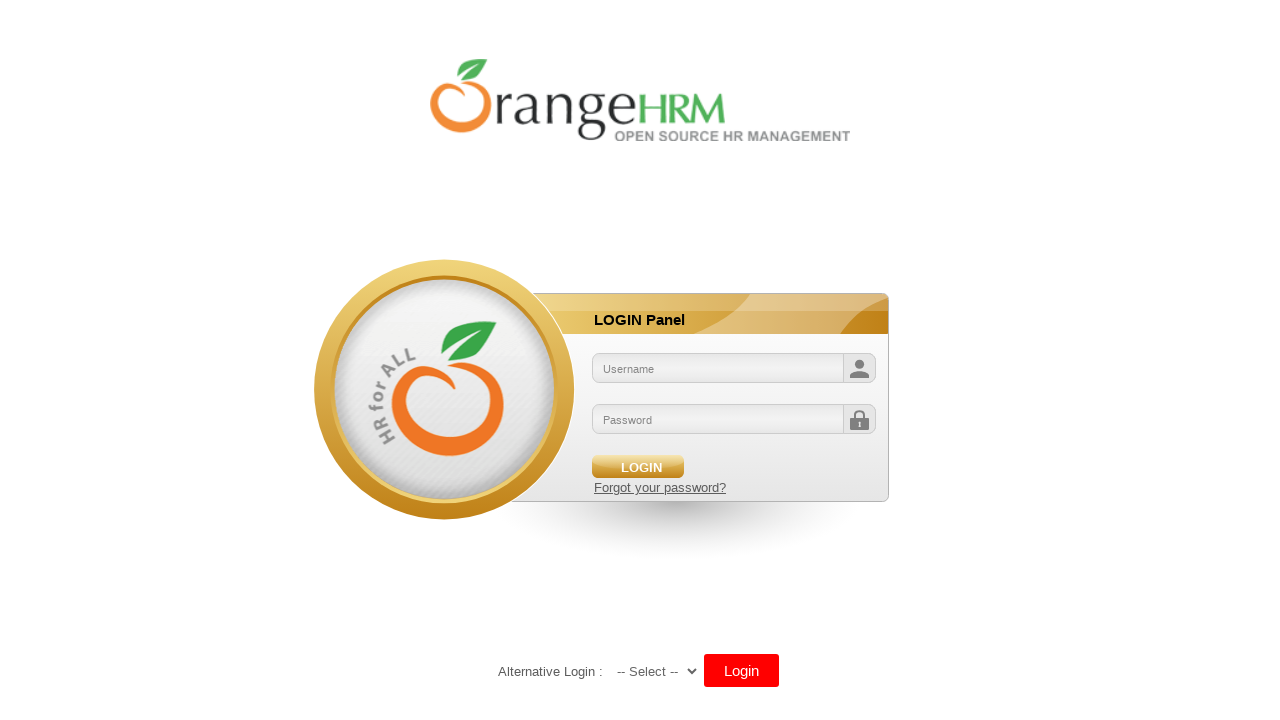

Retrieved page title: OrangeHRM
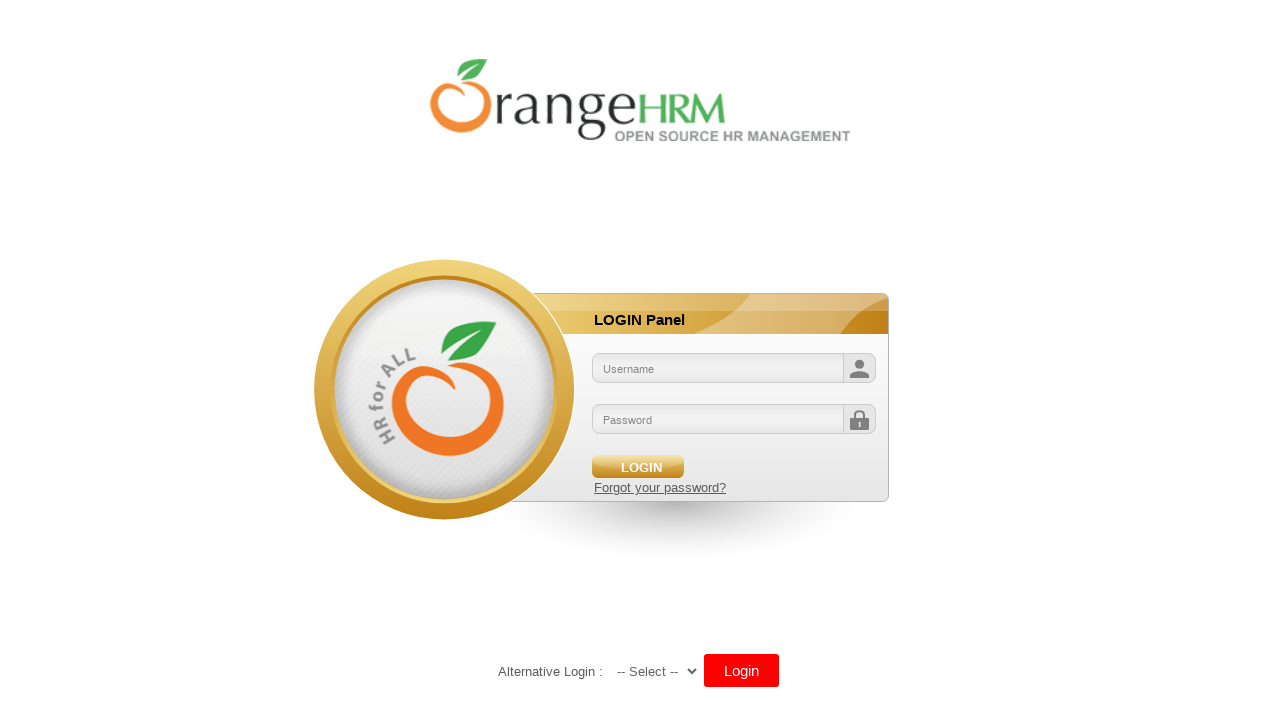

Printed page title to console: OrangeHRM
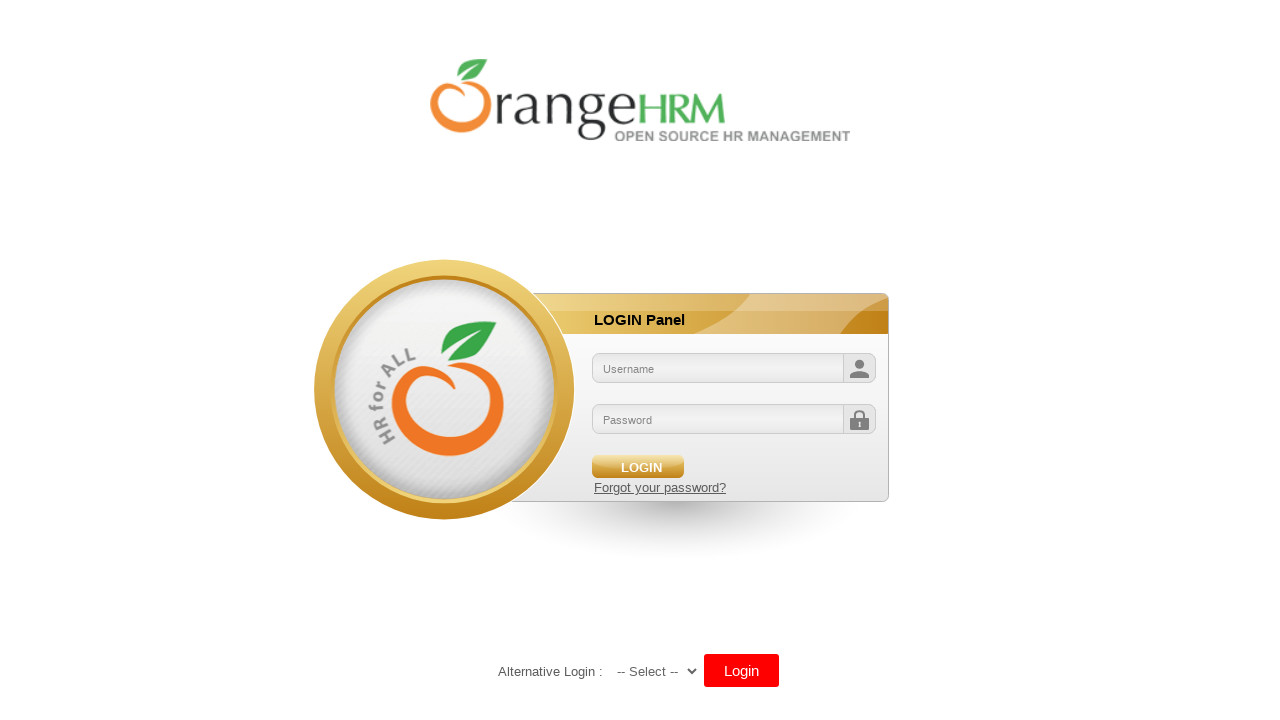

Verified page title matches expected value 'OrangeHRM'
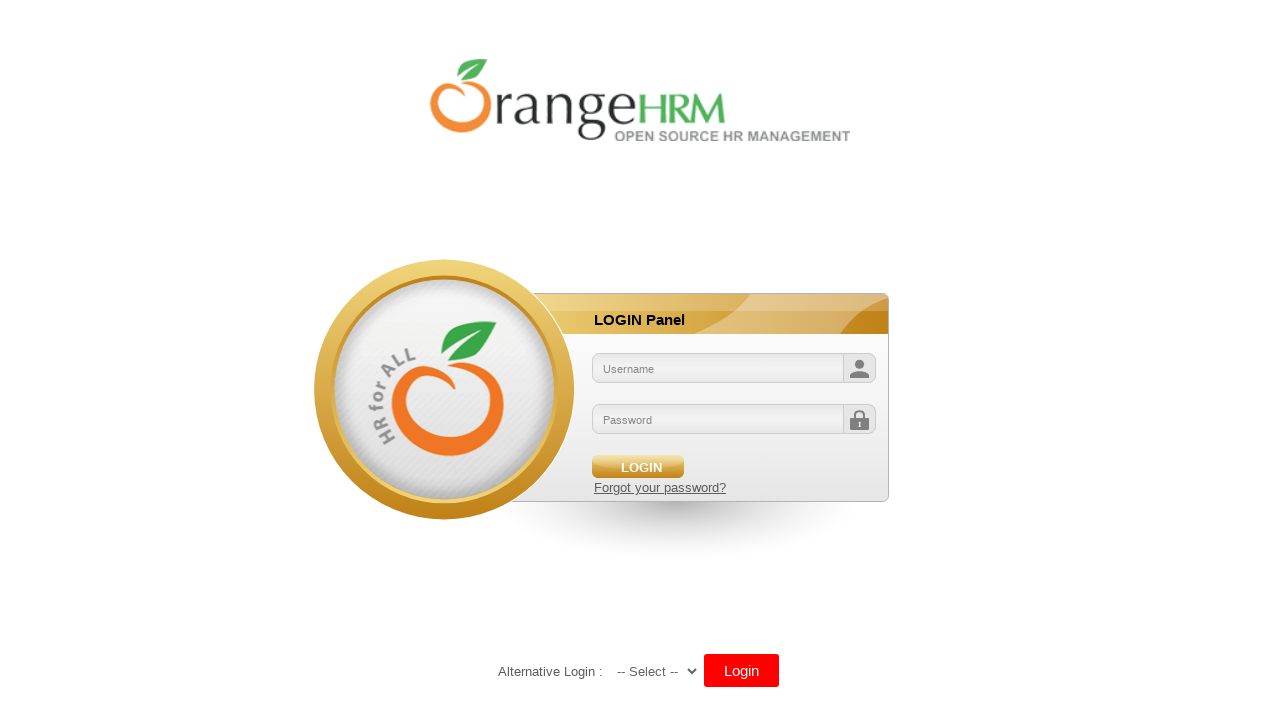

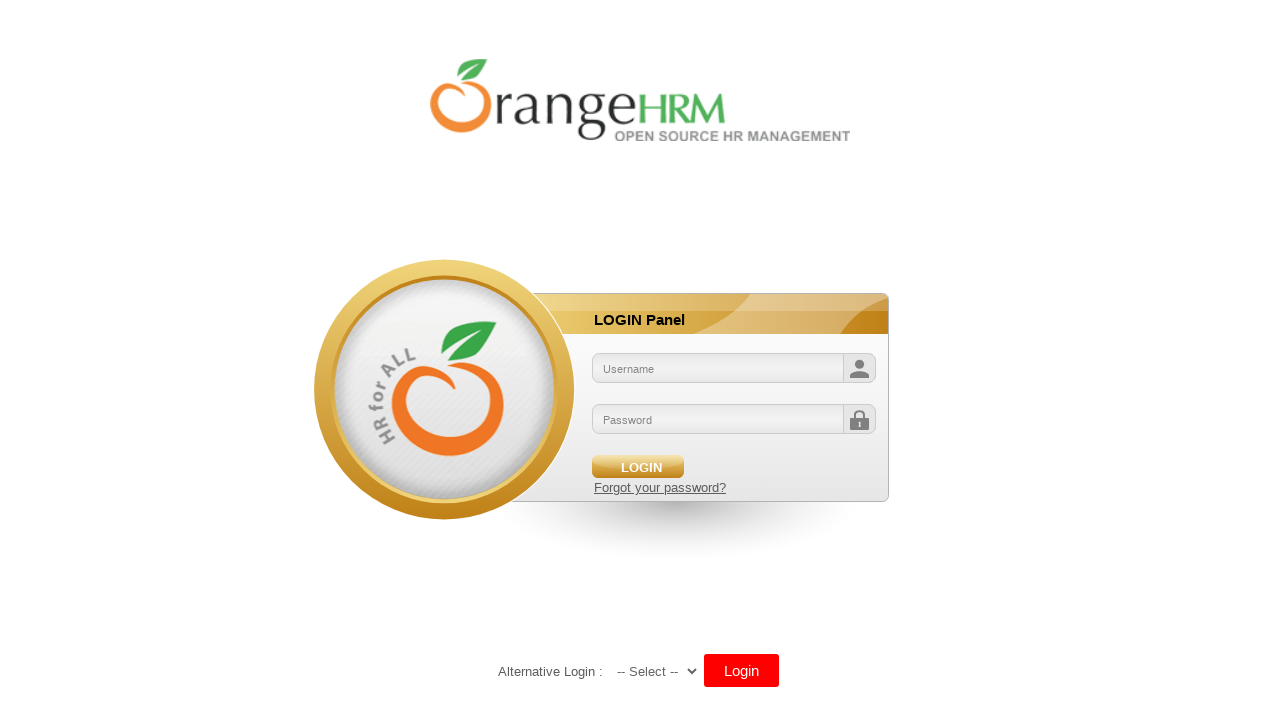